Tests that username field, password field, and login button are visible on the page using relative XPath locators

Starting URL: https://opensource-demo.orangehrmlive.com/

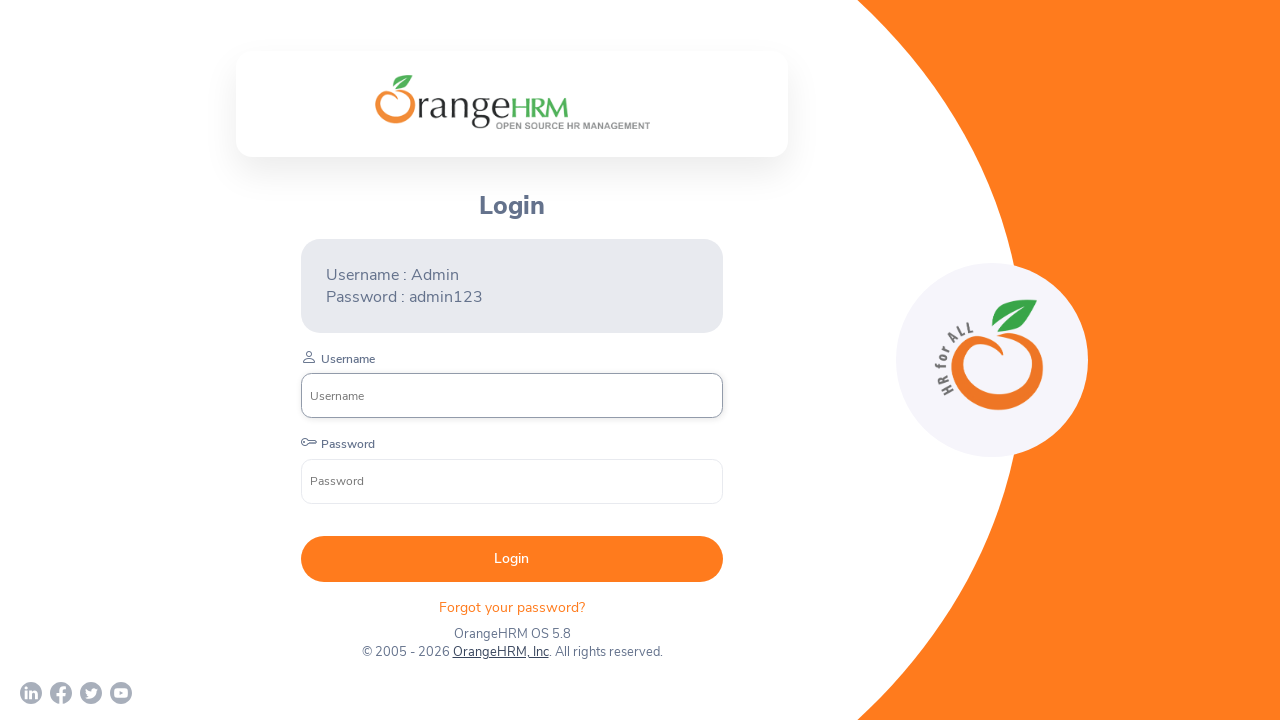

Located username field using relative XPath
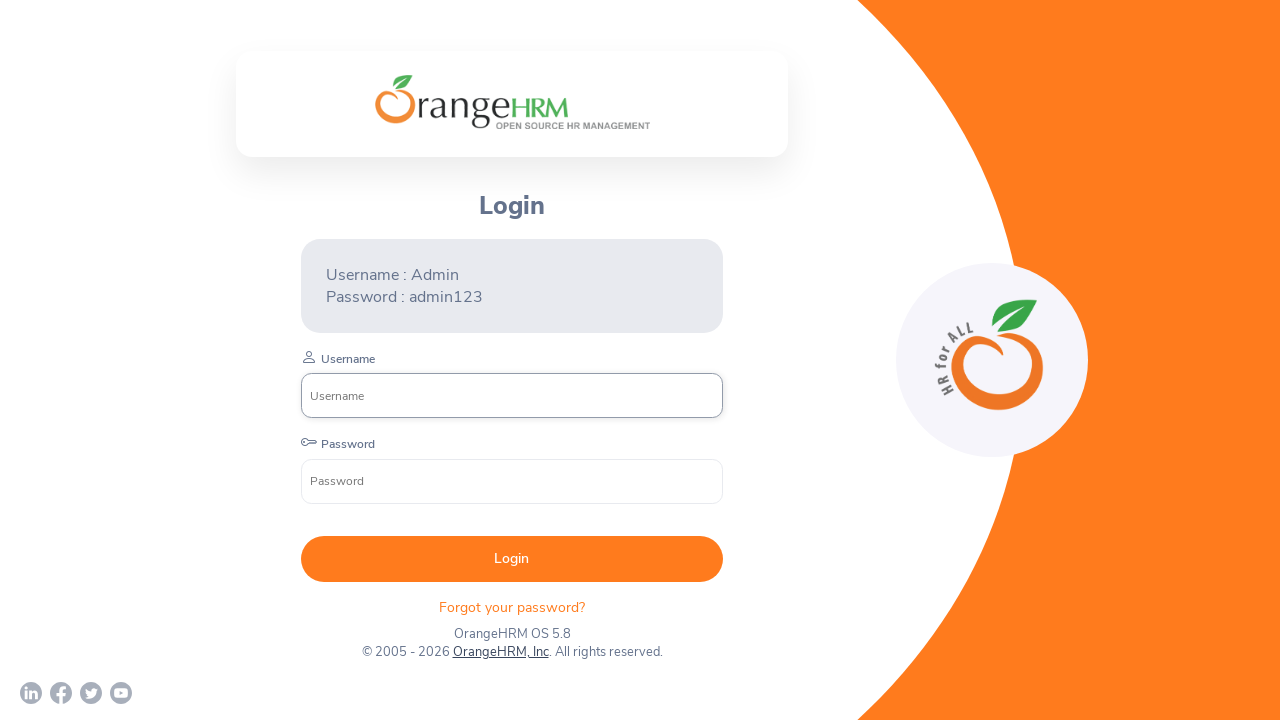

Waited for username field to become visible
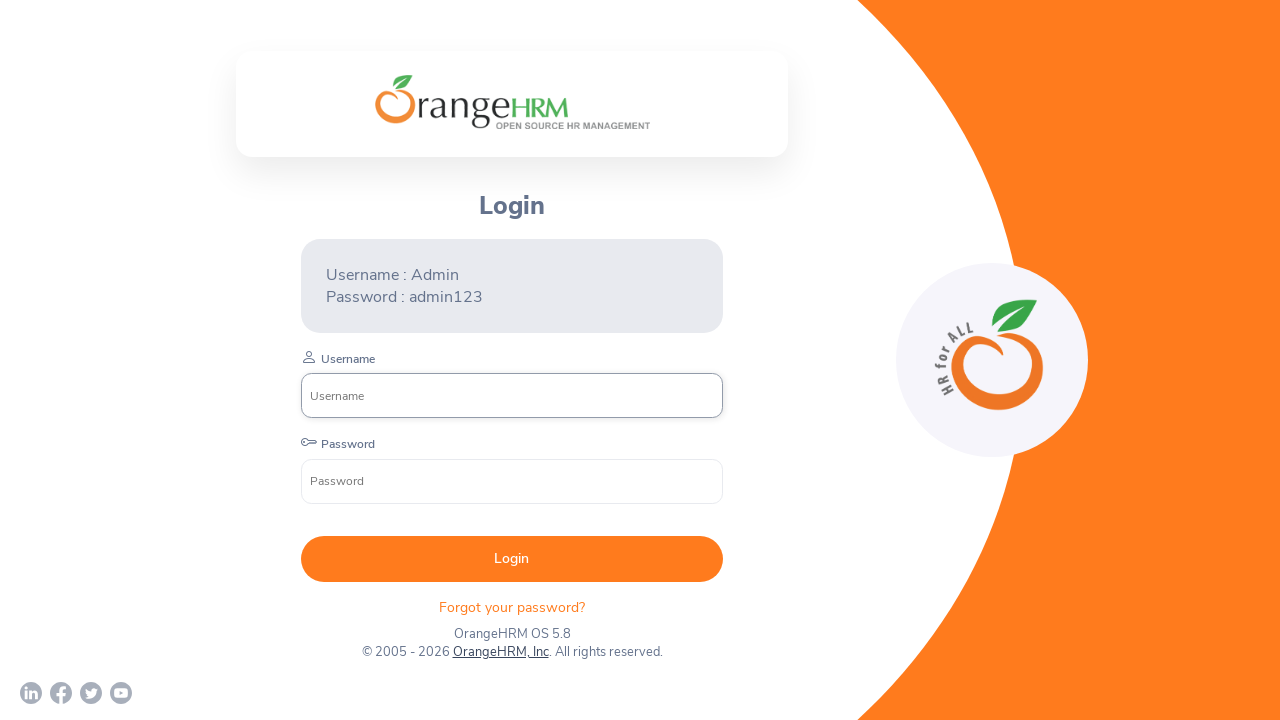

Asserted that username field is visible
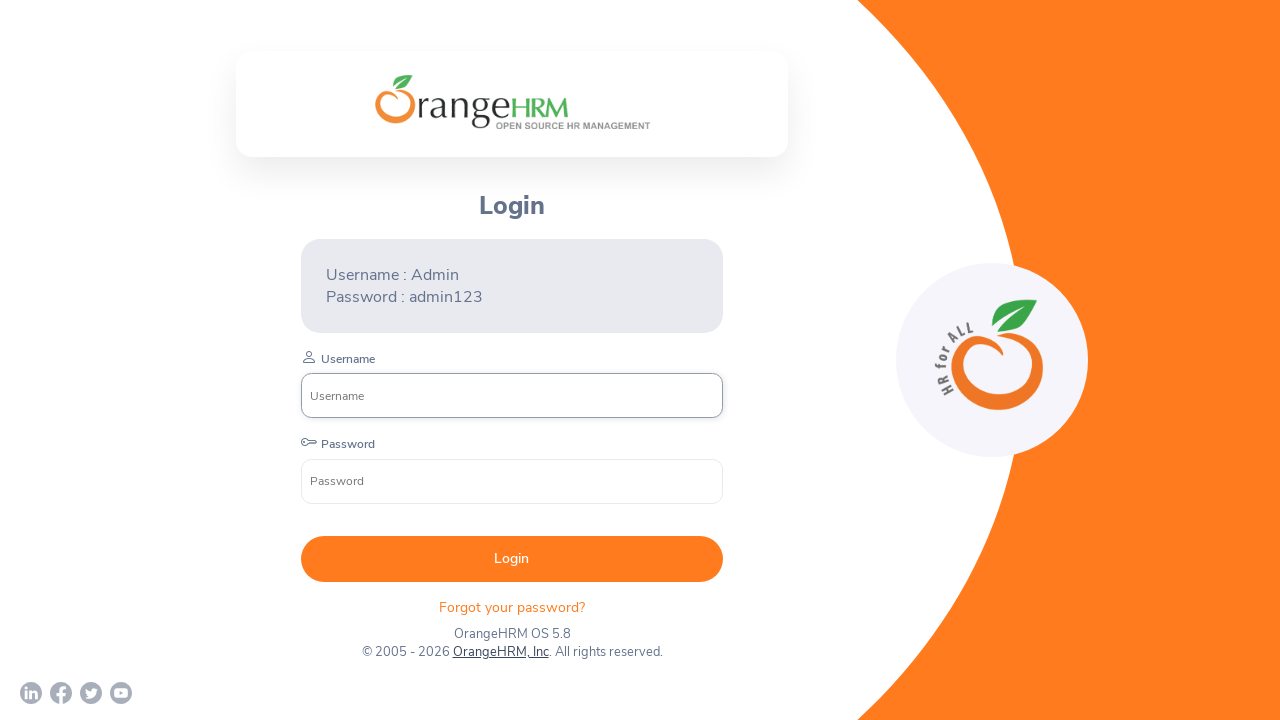

Located password field using relative XPath with placeholder attribute
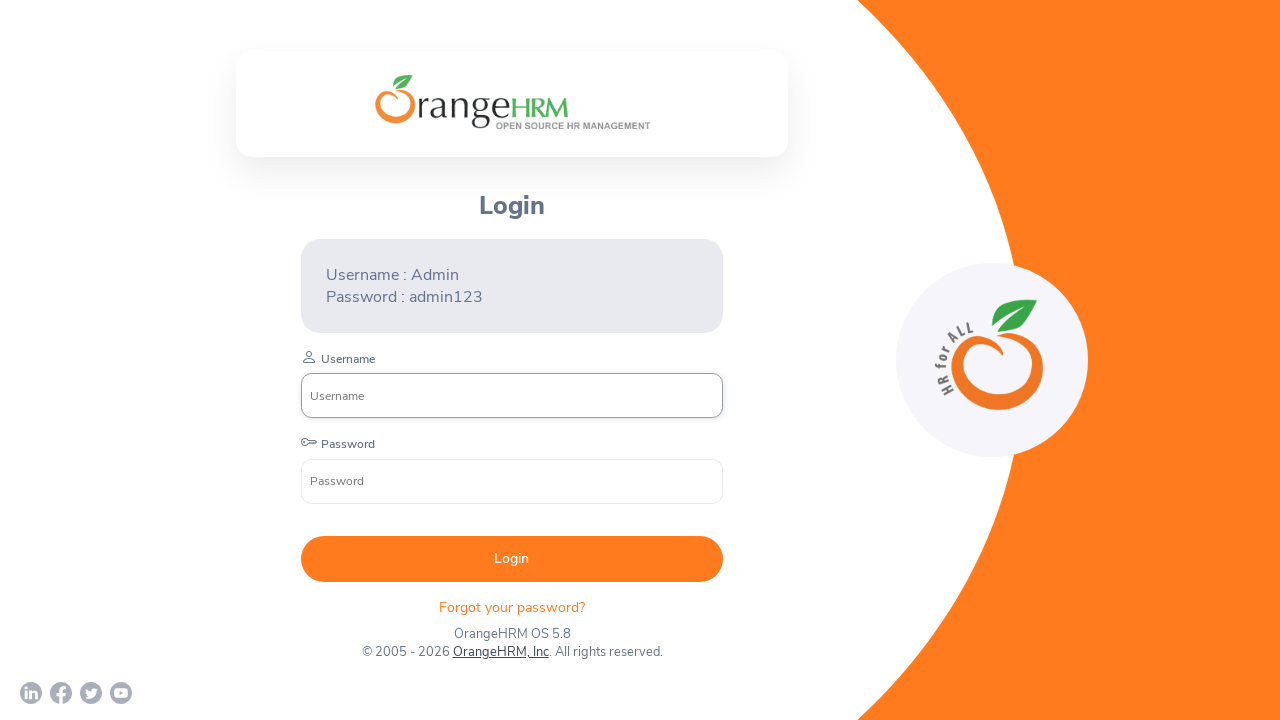

Waited for password field to become visible
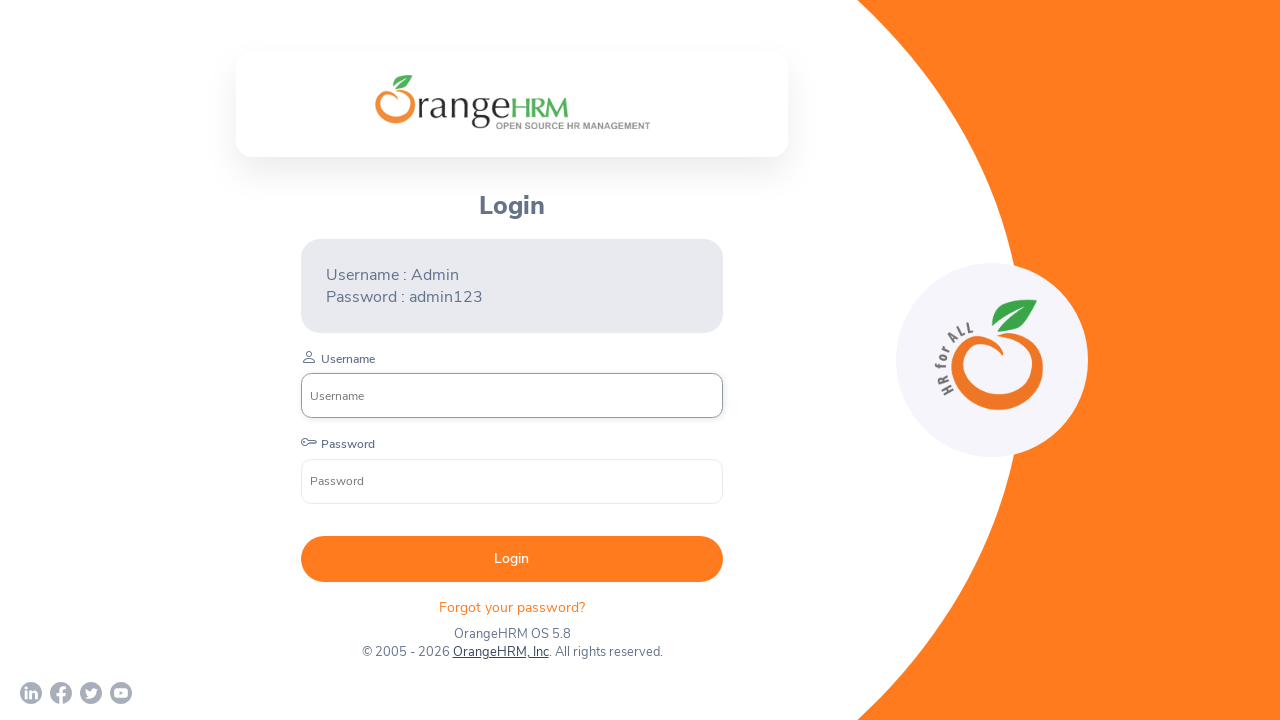

Asserted that password field is visible
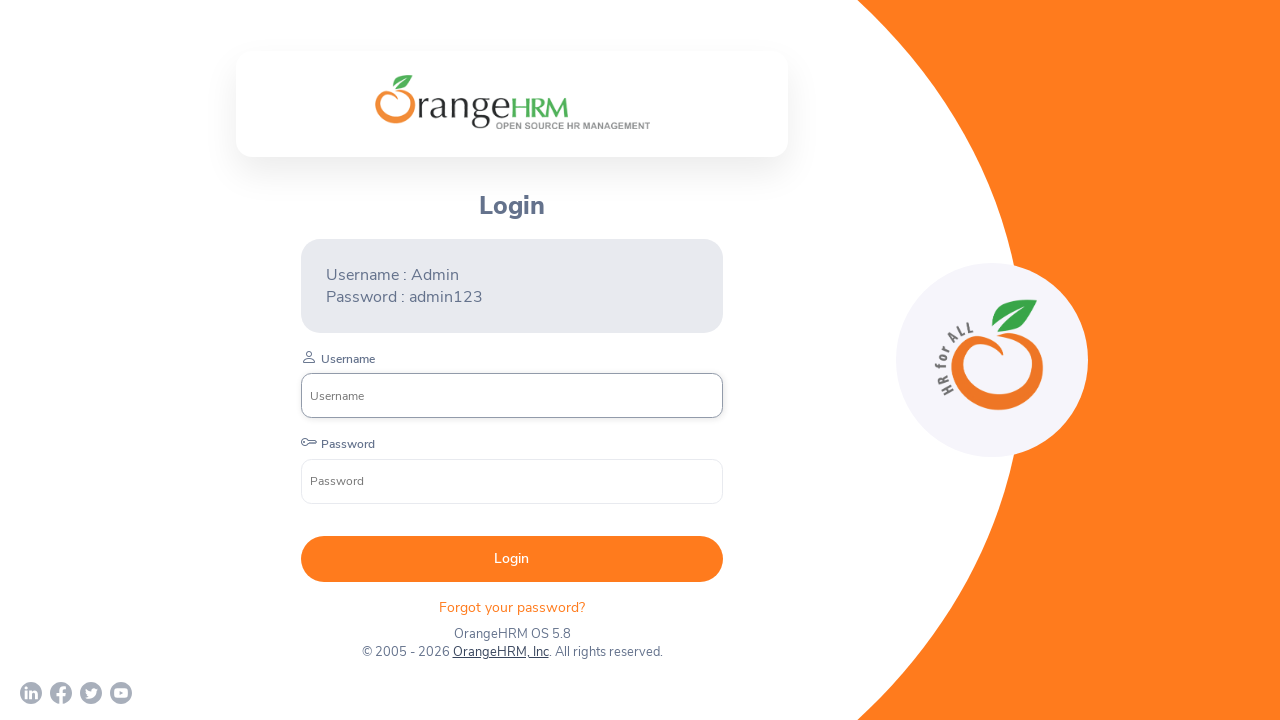

Located login button using relative XPath
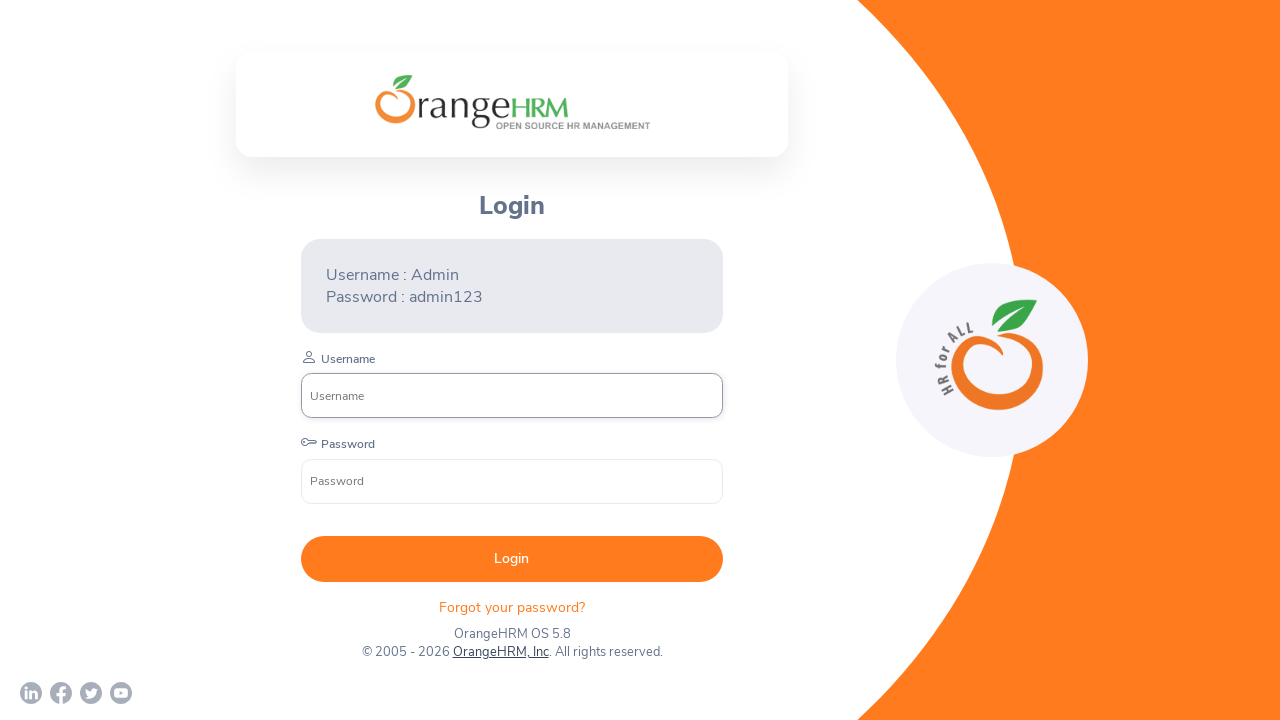

Waited for login button to become visible
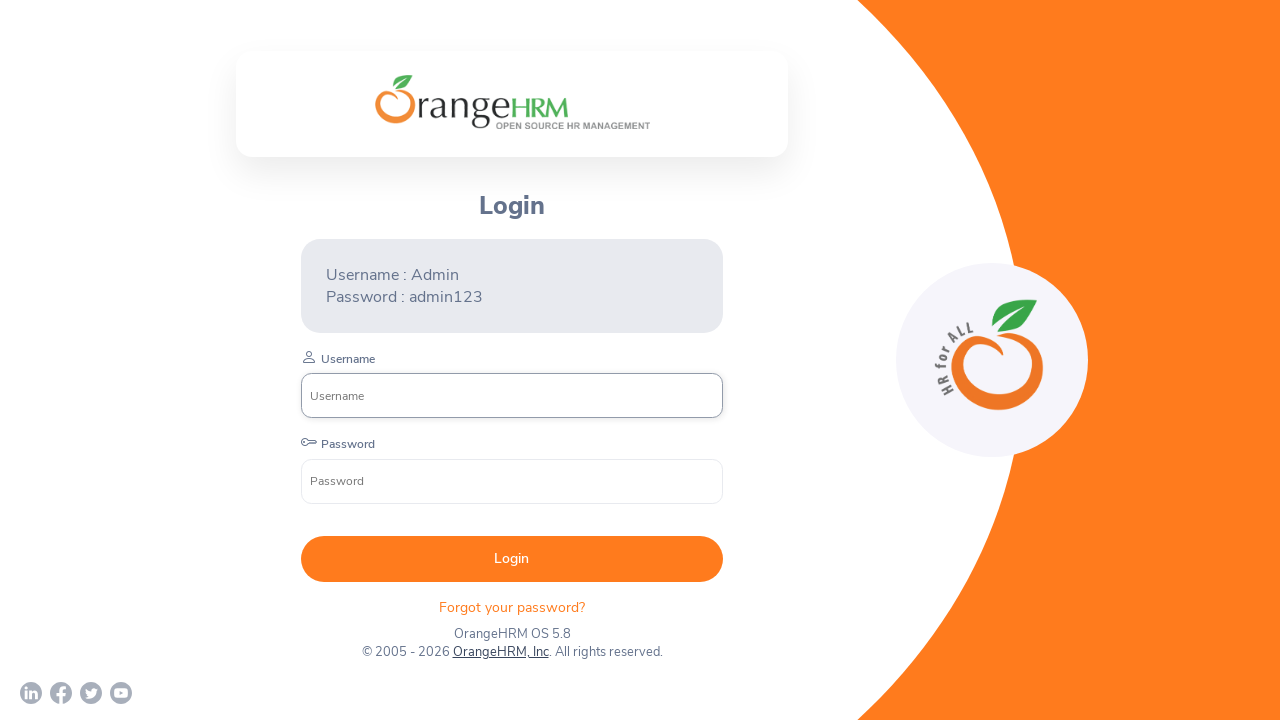

Asserted that login button is visible
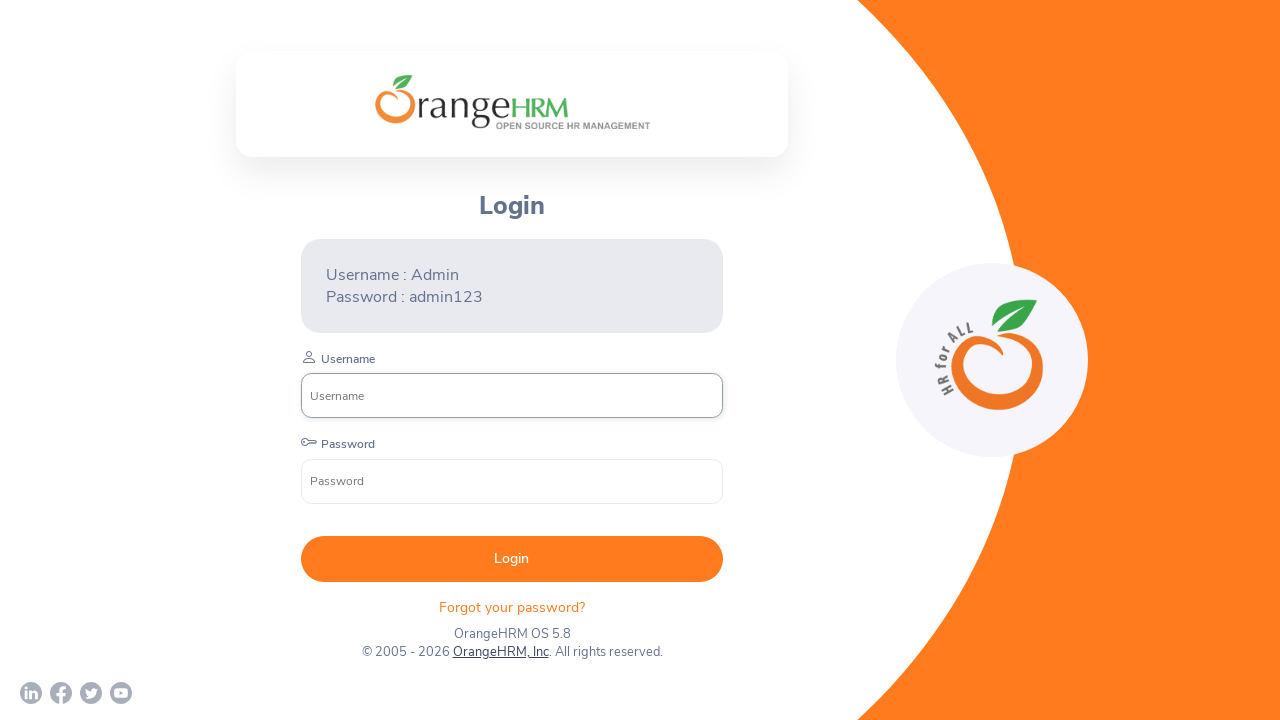

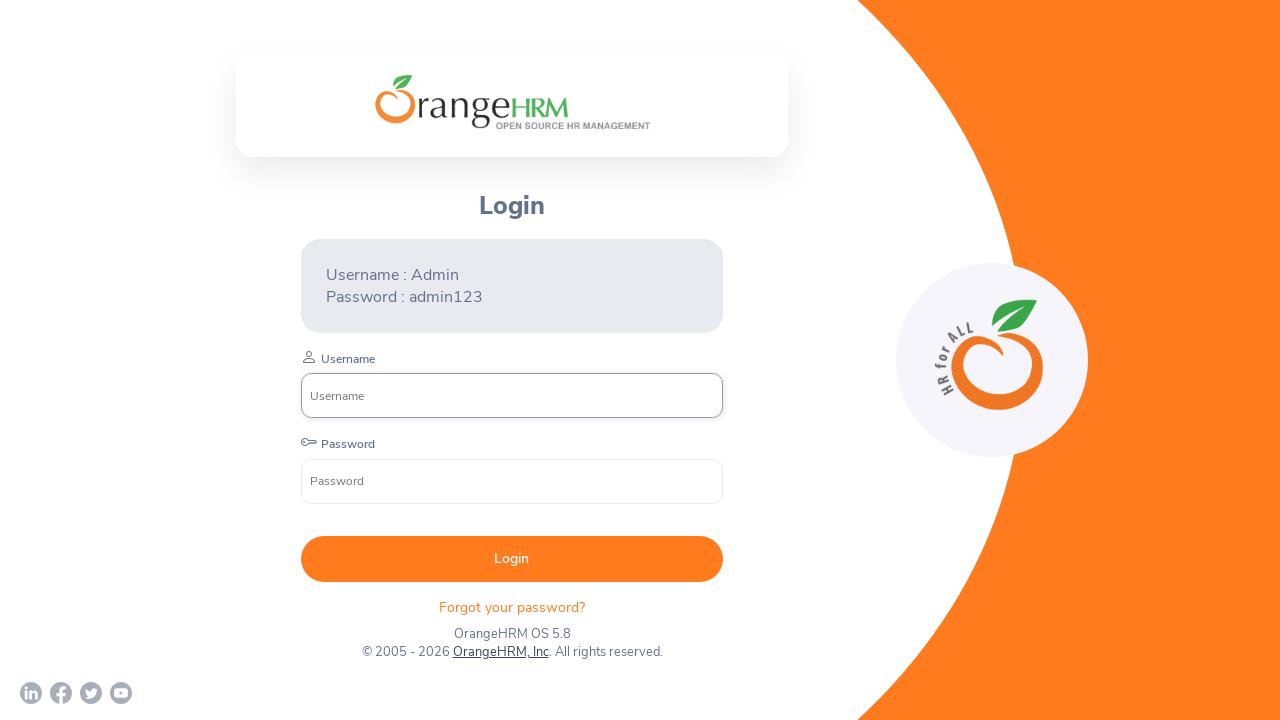